Tests alert handling by clicking a button that triggers an alert and then accepting/dismissing the alert dialog

Starting URL: https://formy-project.herokuapp.com/switch-window

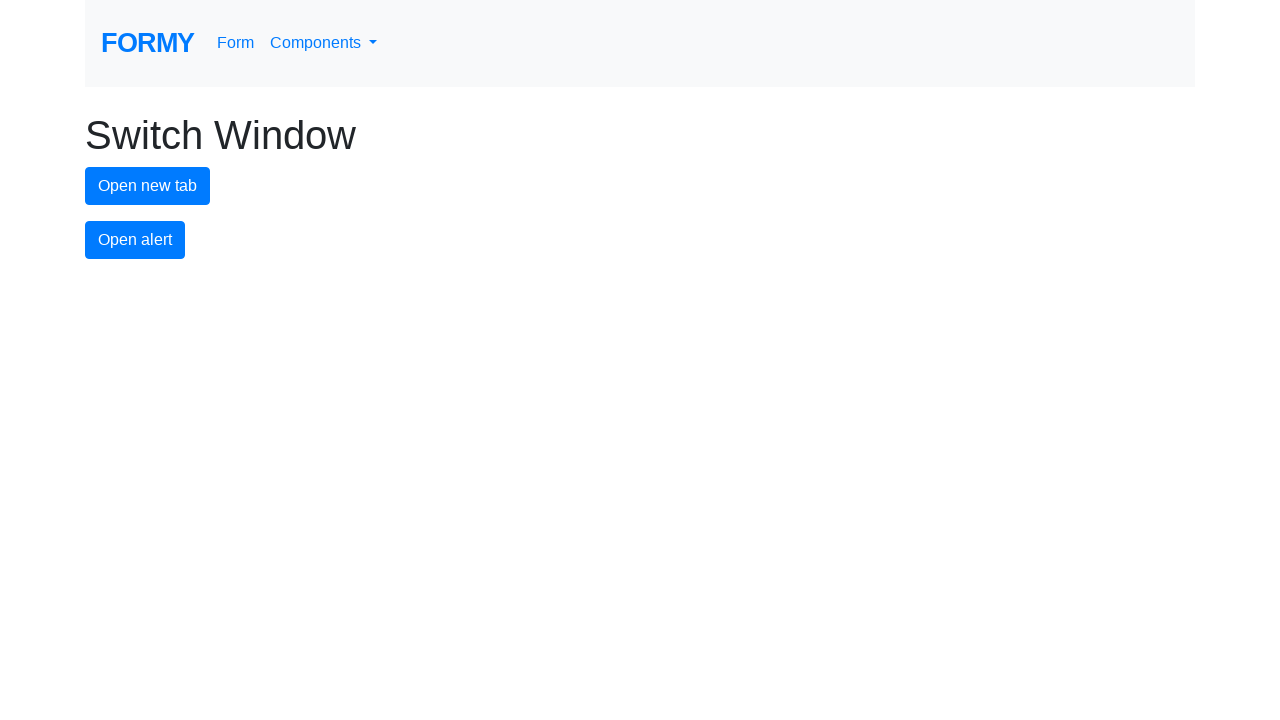

Clicked alert button to trigger the alert dialog at (135, 240) on #alert-button
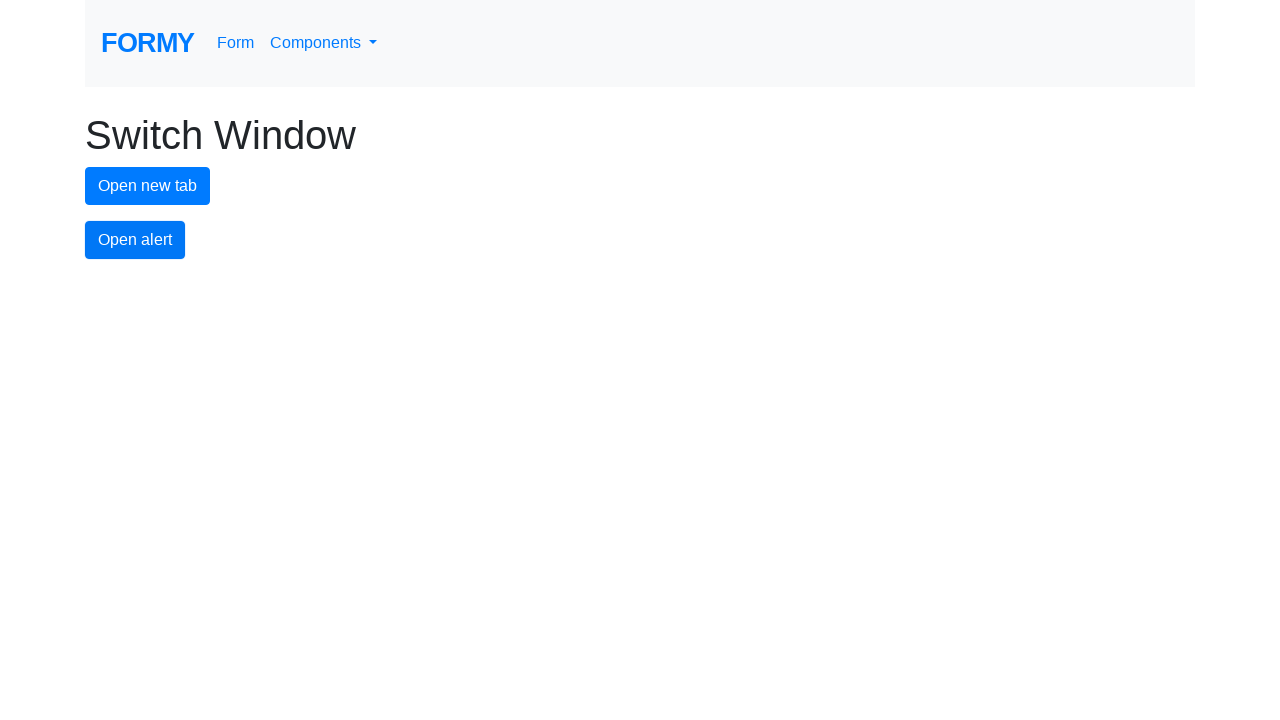

Set up dialog handler to accept alerts
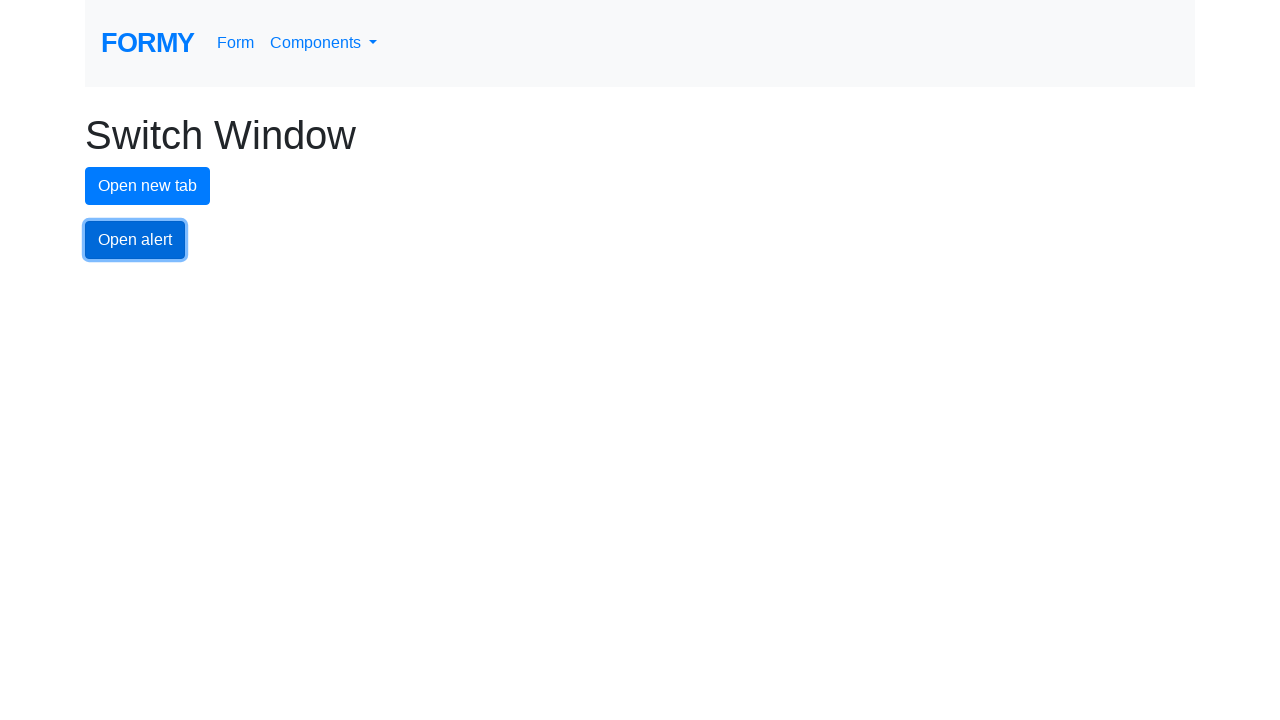

Clicked alert button again to trigger and accept the alert dialog at (135, 240) on #alert-button
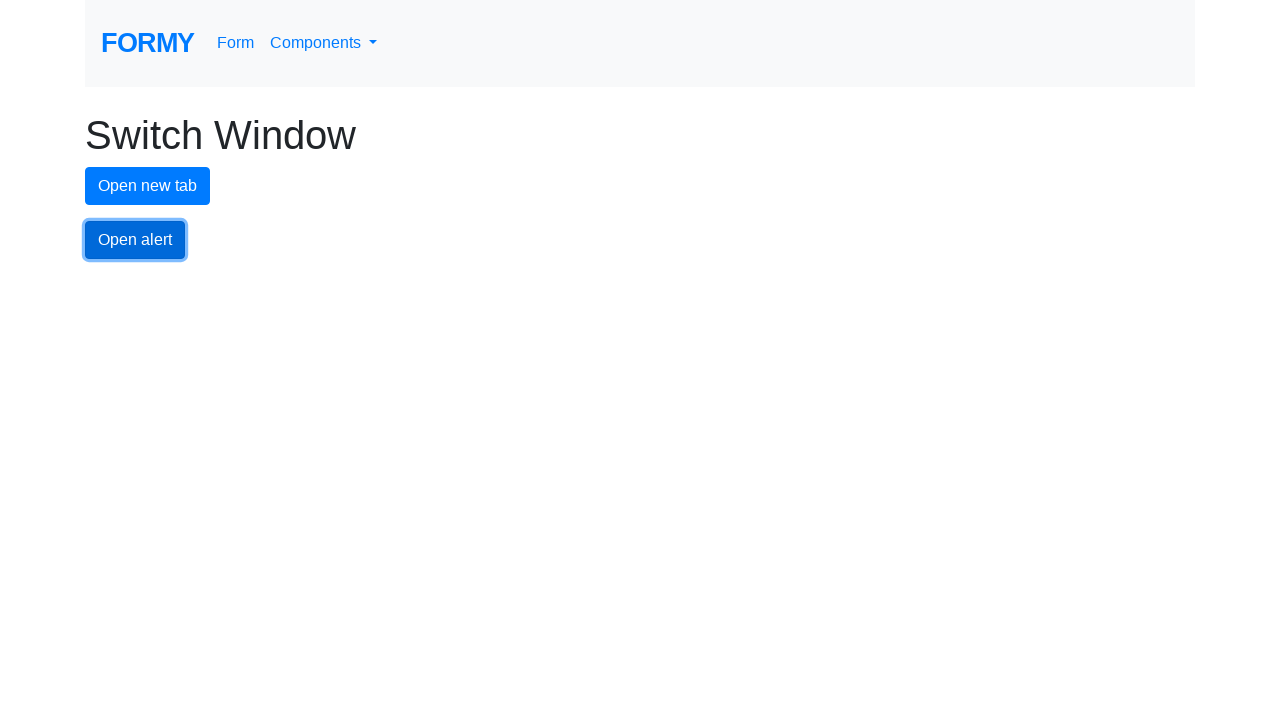

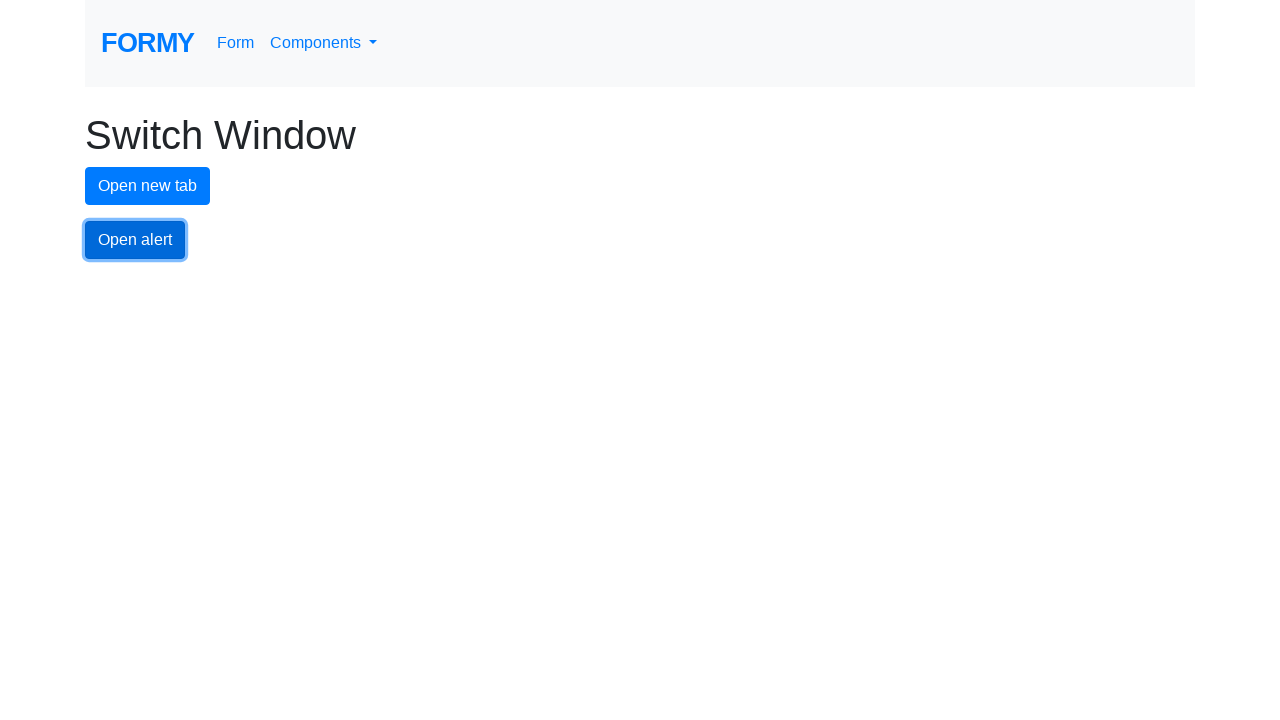